Tests a grocery shopping site by searching for products containing 'ca', verifying product count, adding items to cart, and checking the brand logo text

Starting URL: https://rahulshettyacademy.com/seleniumPractise/#/

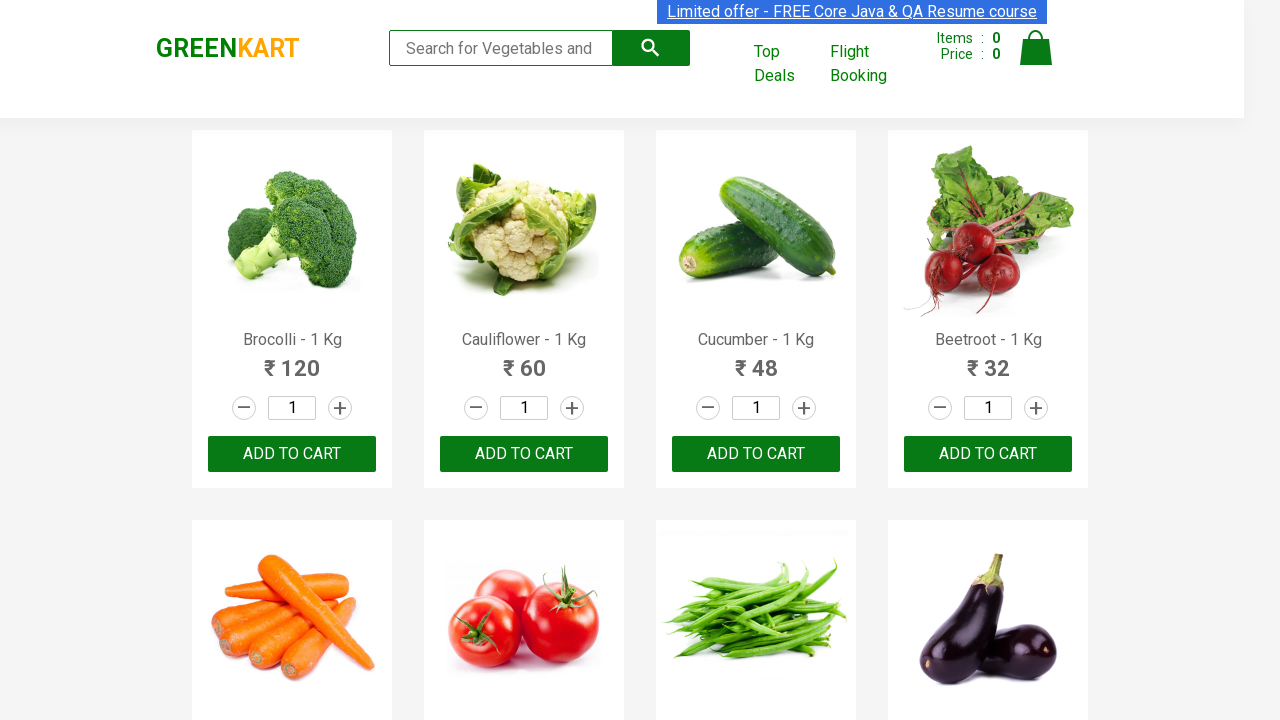

Filled search box with 'ca' on .search-keyword
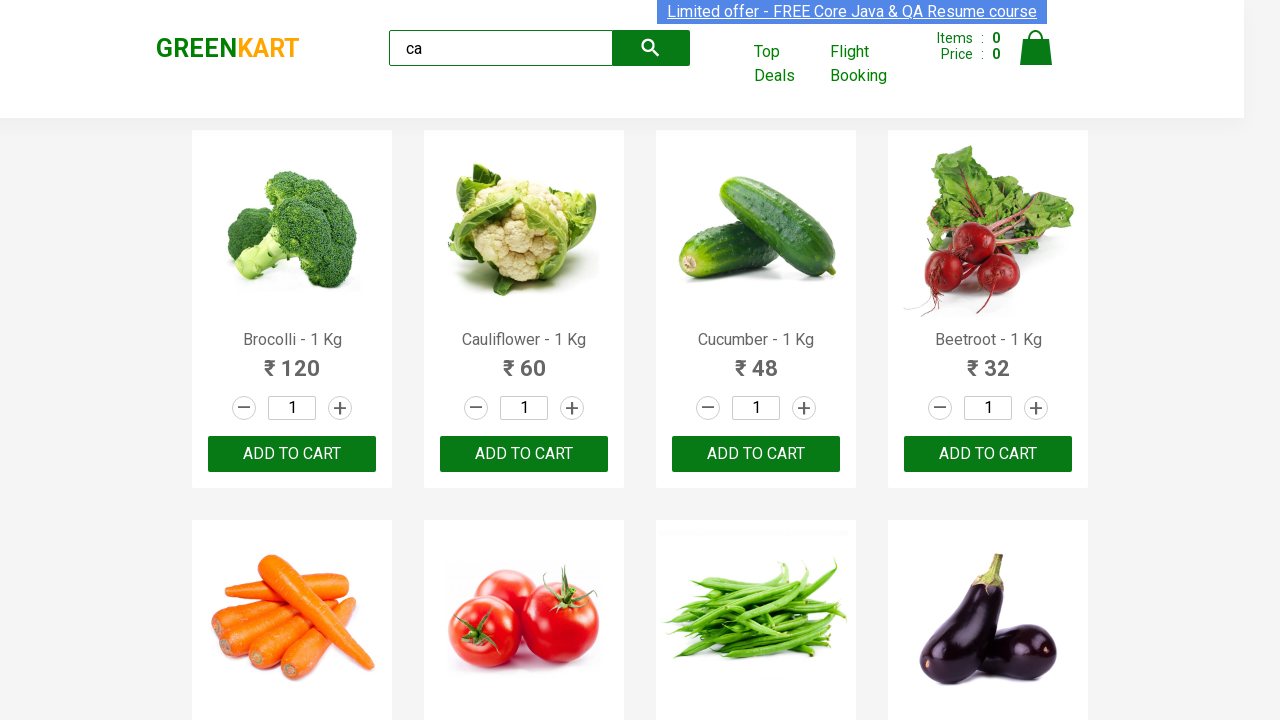

Waited 2 seconds for products to load
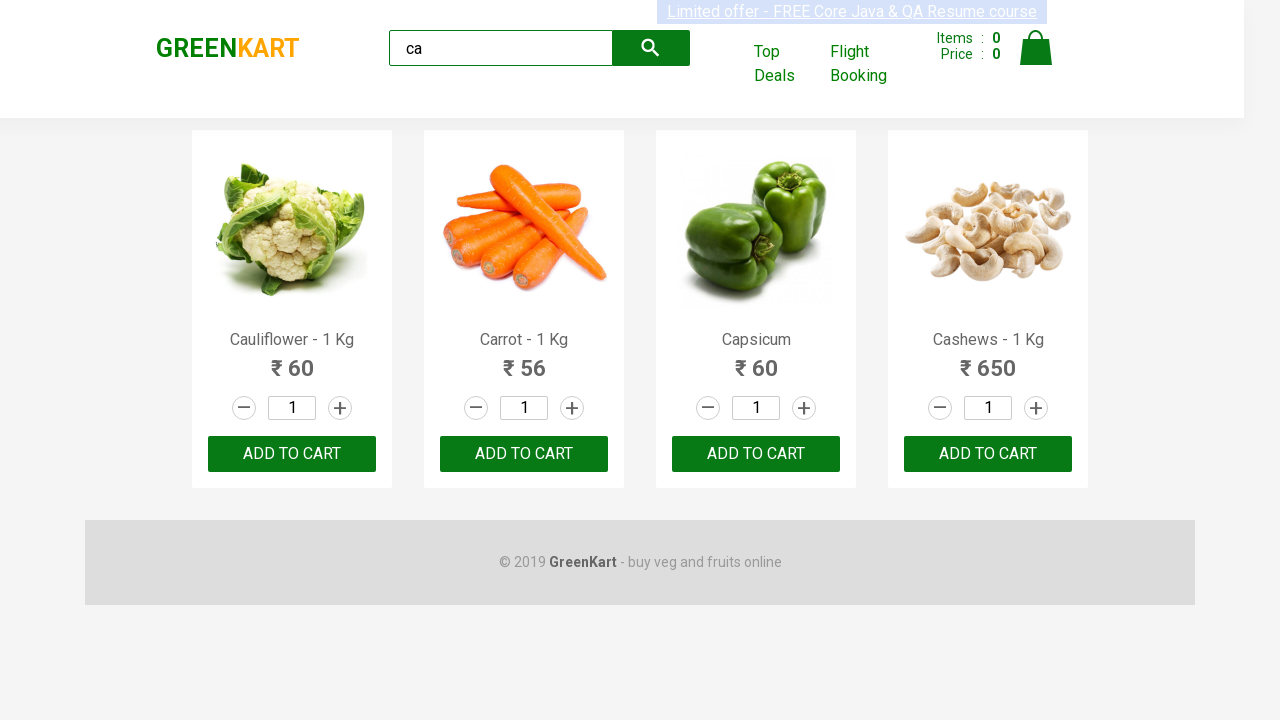

Products container appeared
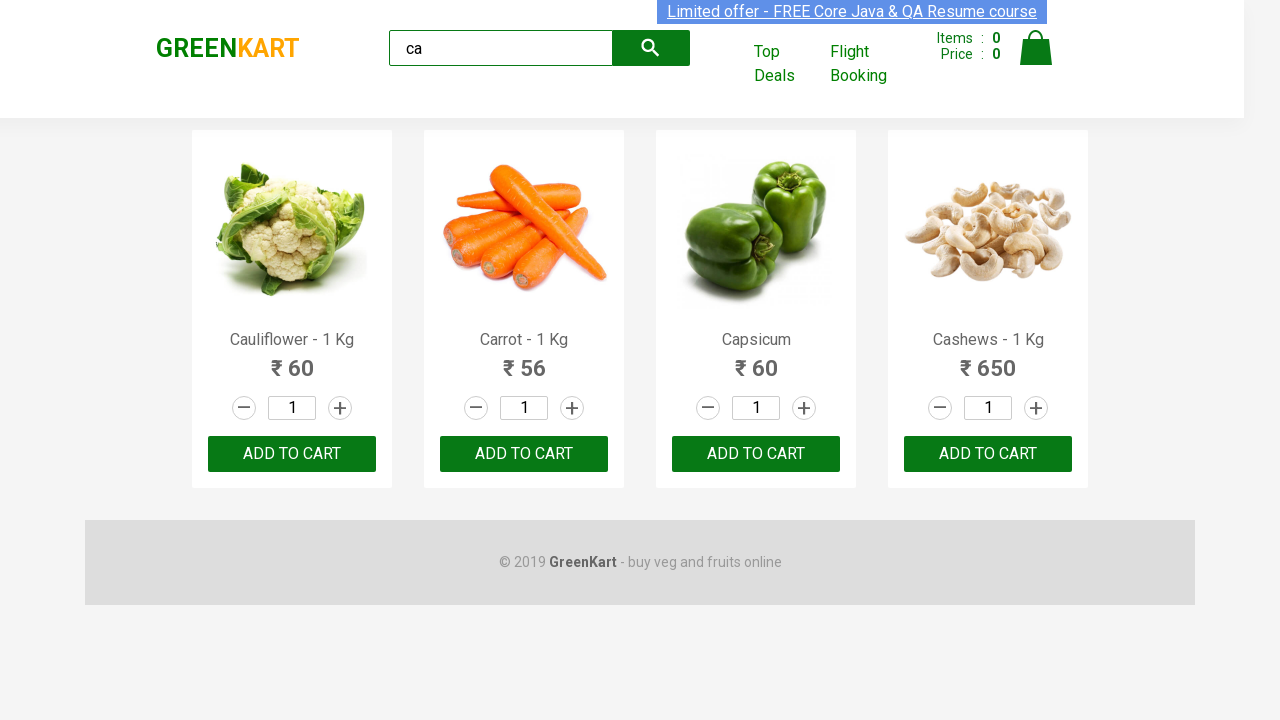

Clicked add to cart button on third product at (756, 454) on :nth-child(3) > .product-action > button
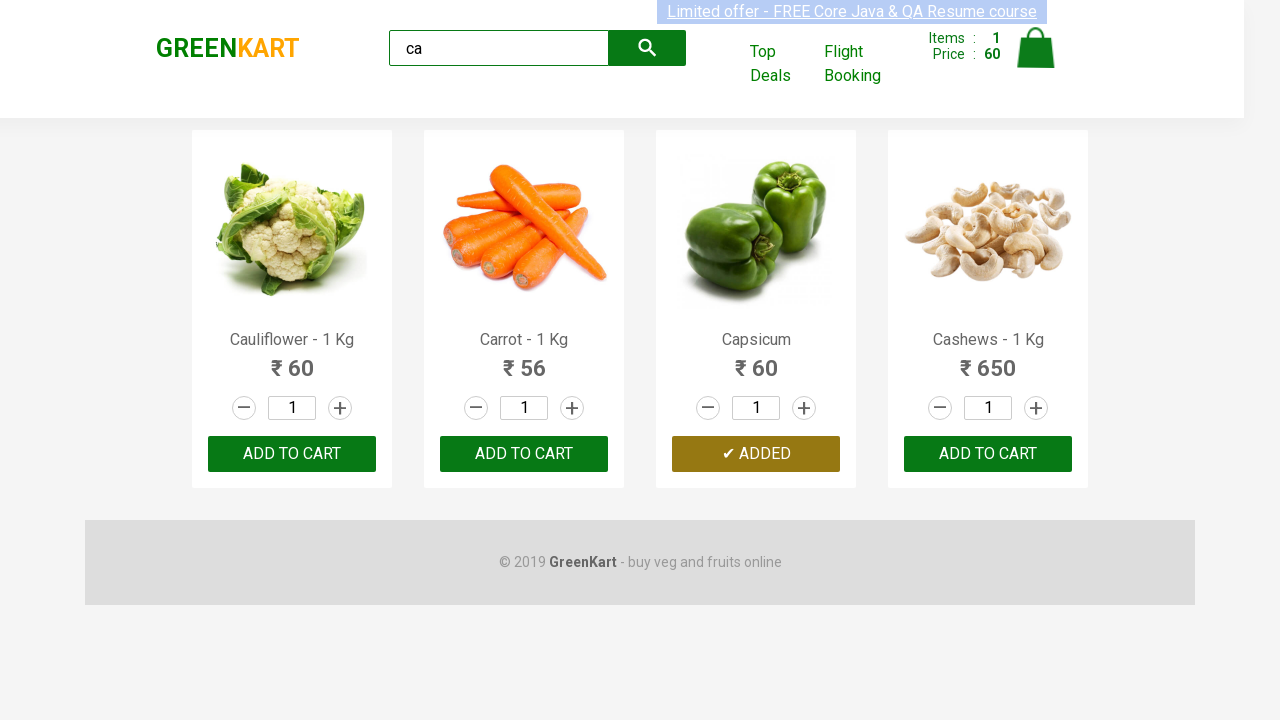

Clicked ADD TO CART button on third product in list at (756, 454) on .products .product >> nth=2 >> button:has-text('ADD TO CART')
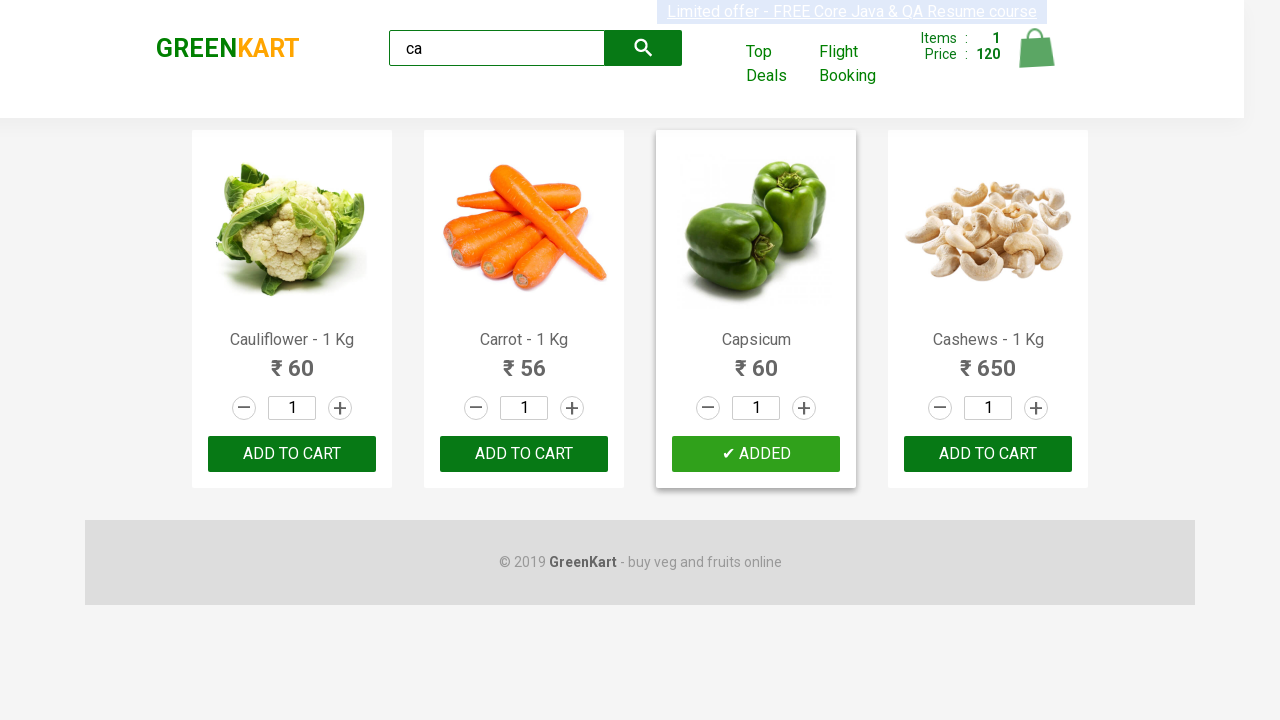

Found 4 products matching search 'ca'
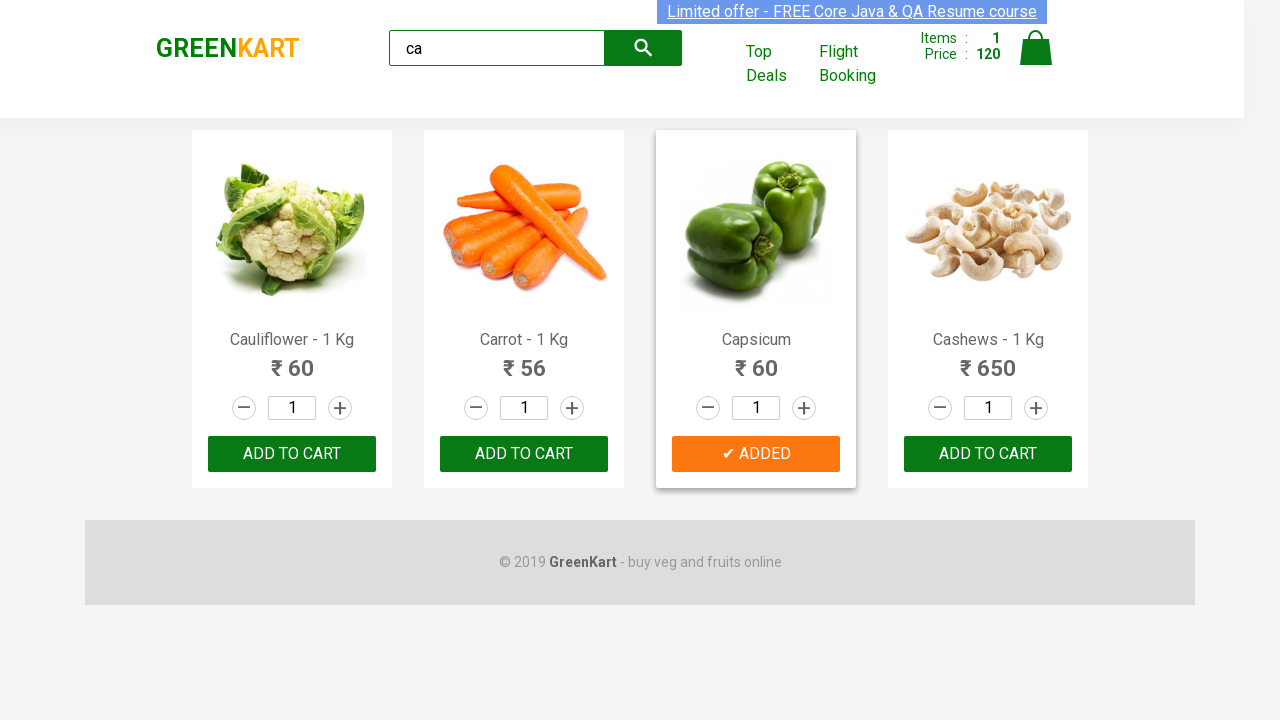

Found and clicked ADD TO CART for Cashews product at index 3 at (988, 454) on .products .product >> nth=3 >> button
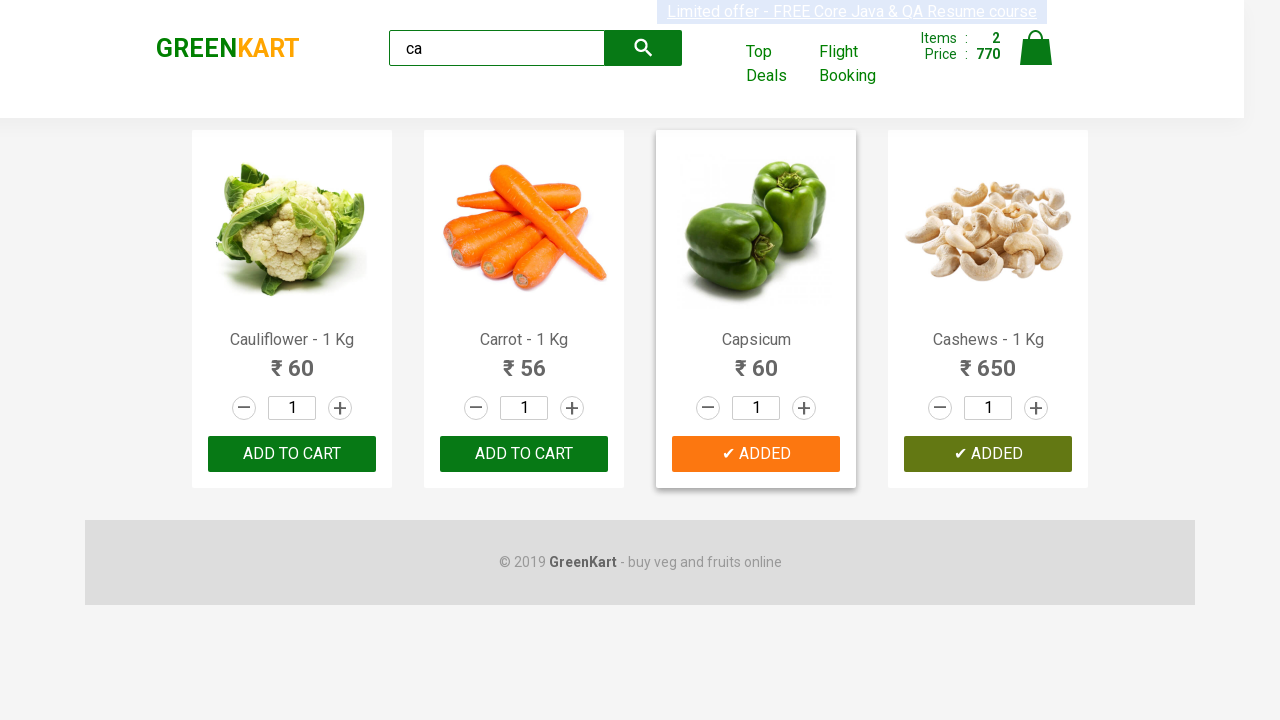

Retrieved brand logo text: 'GREENKART'
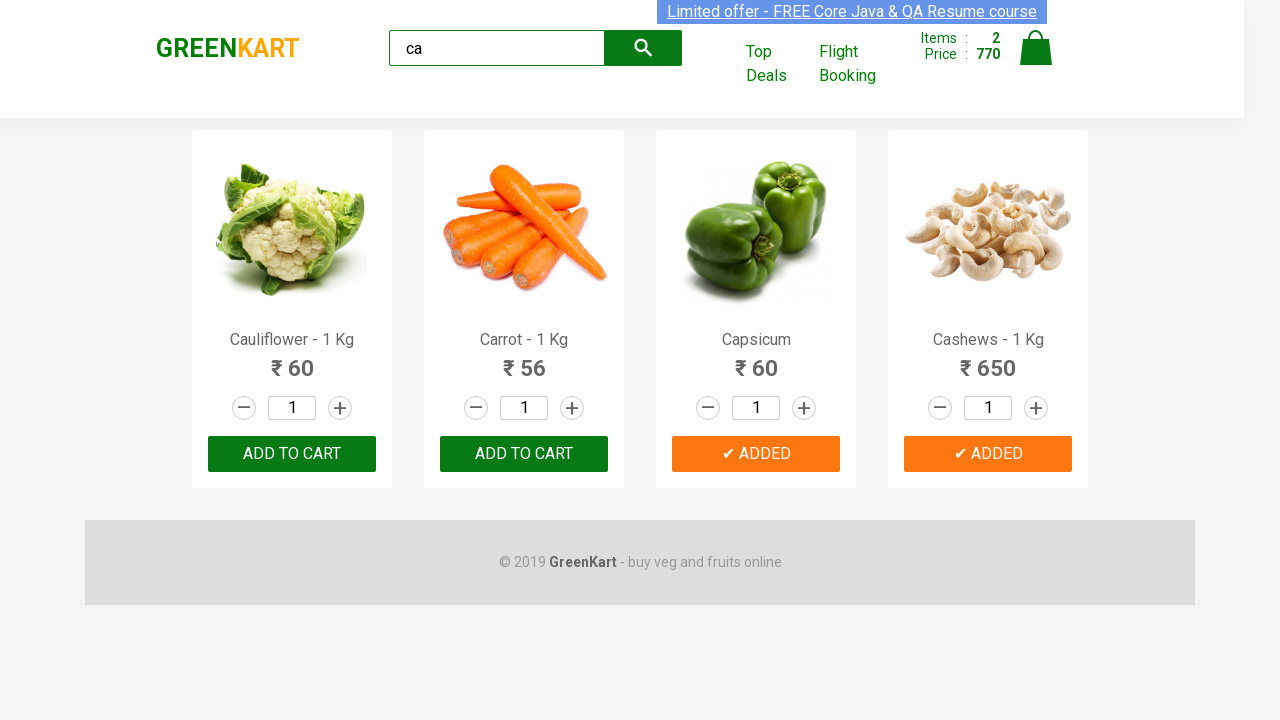

Verified brand logo text is 'GREENKART'
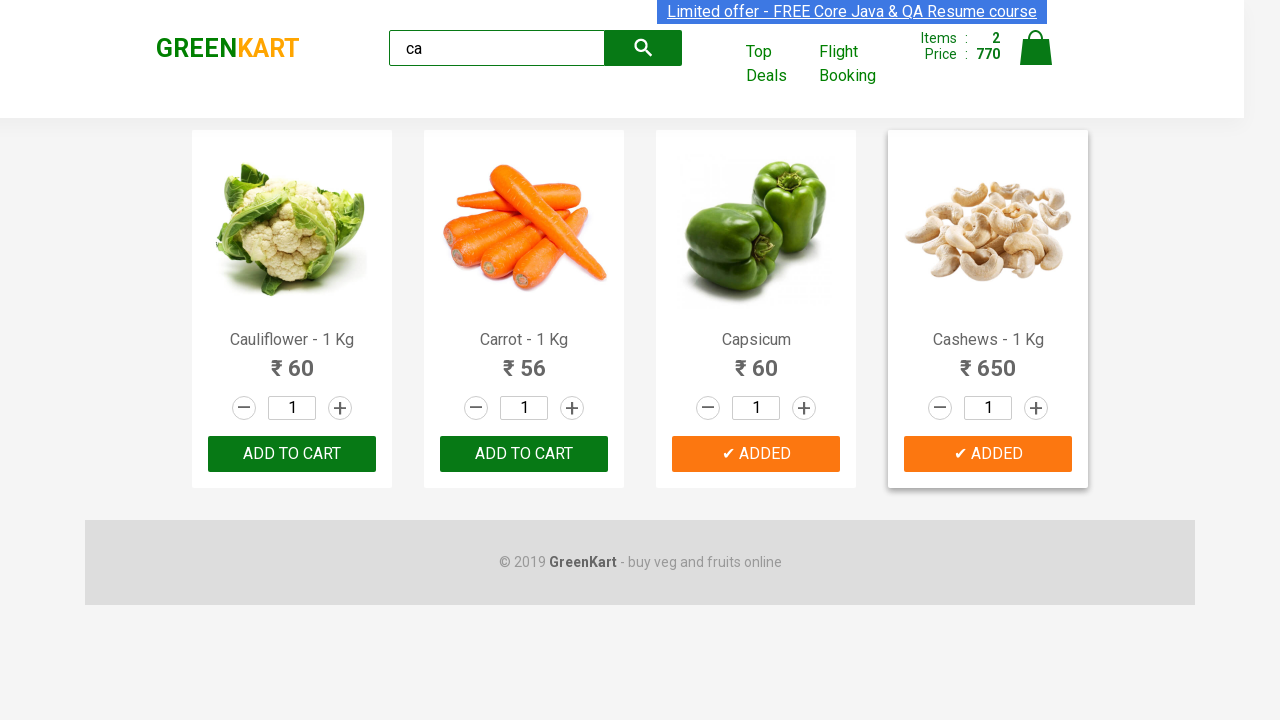

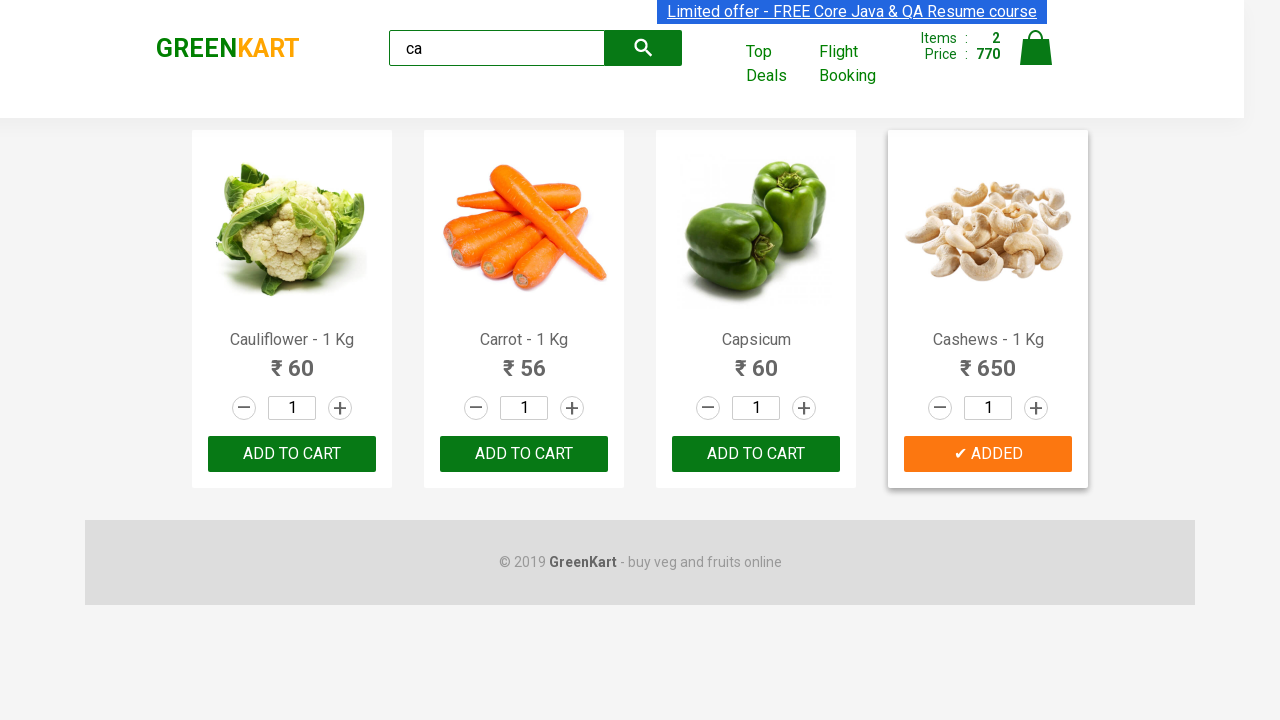